Navigates to the login page by clicking the menu toggle button and then the login menu item

Starting URL: https://katalon-demo-cura.herokuapp.com

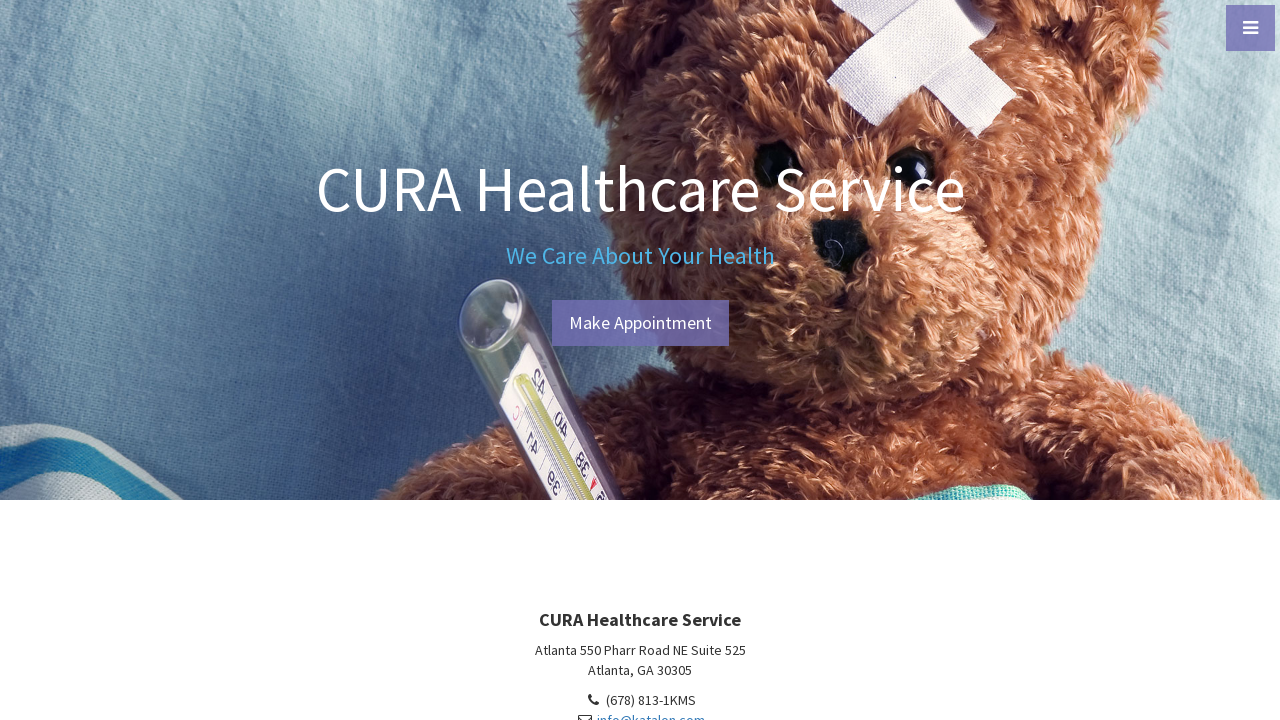

Clicked menu toggle button to open navigation menu at (1250, 28) on #menu-toggle
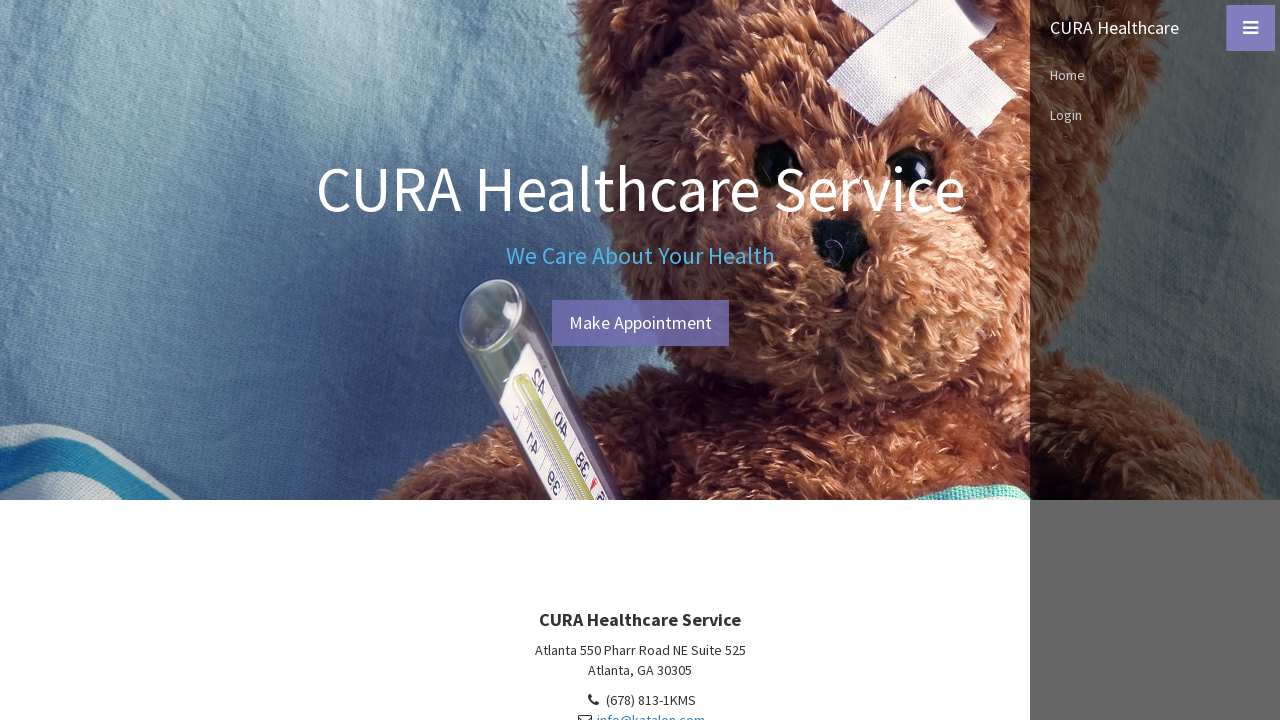

Waited for menu to open
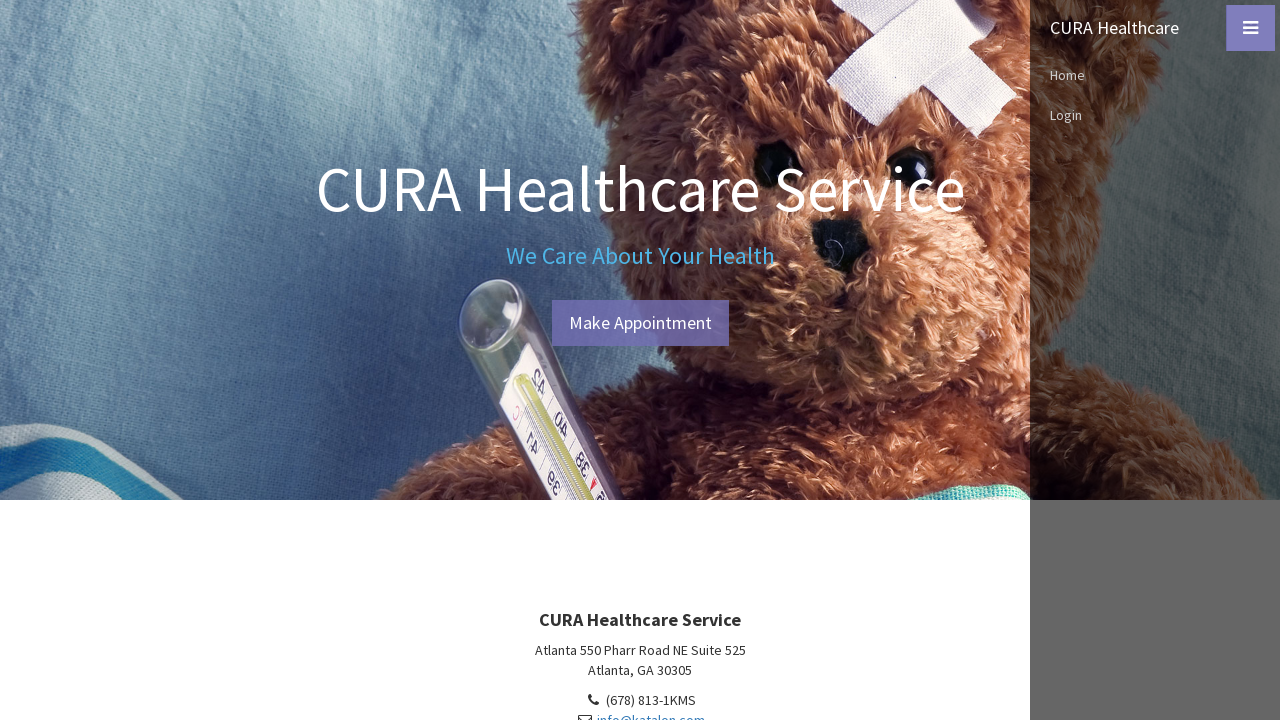

Clicked login menu item at (1155, 115) on xpath=//ul/li[3]/a
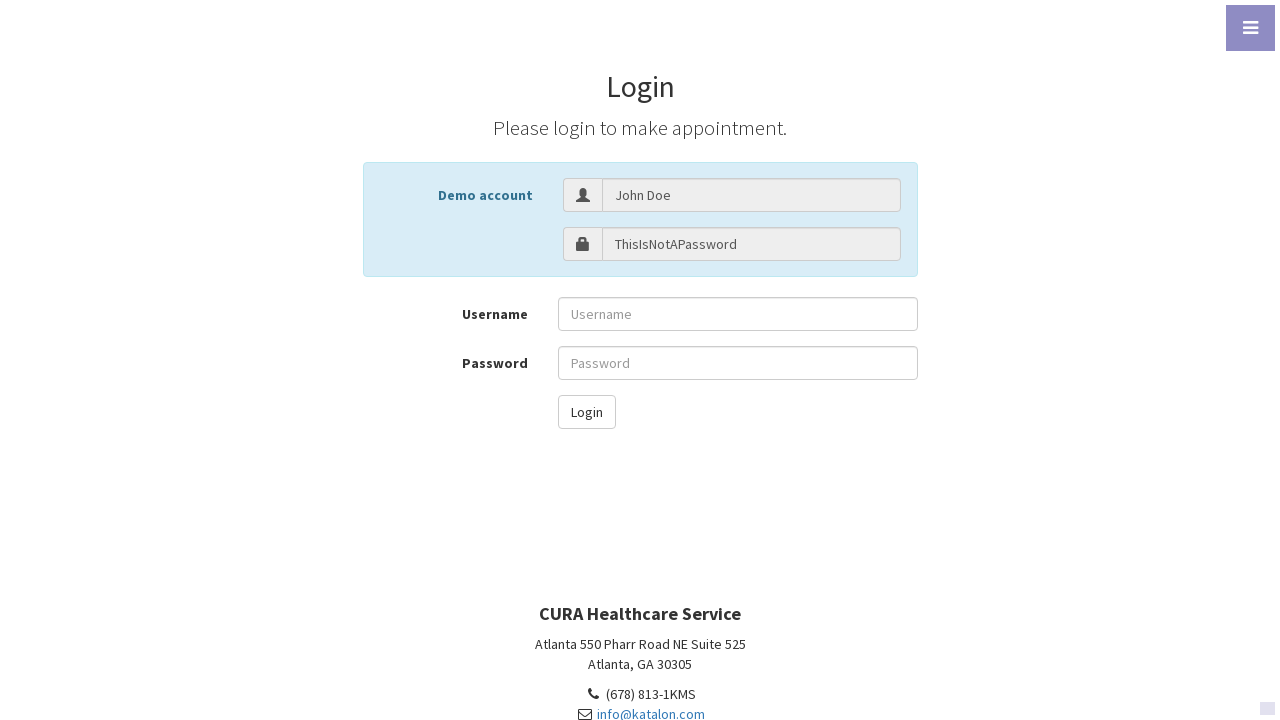

Navigation to login page completed
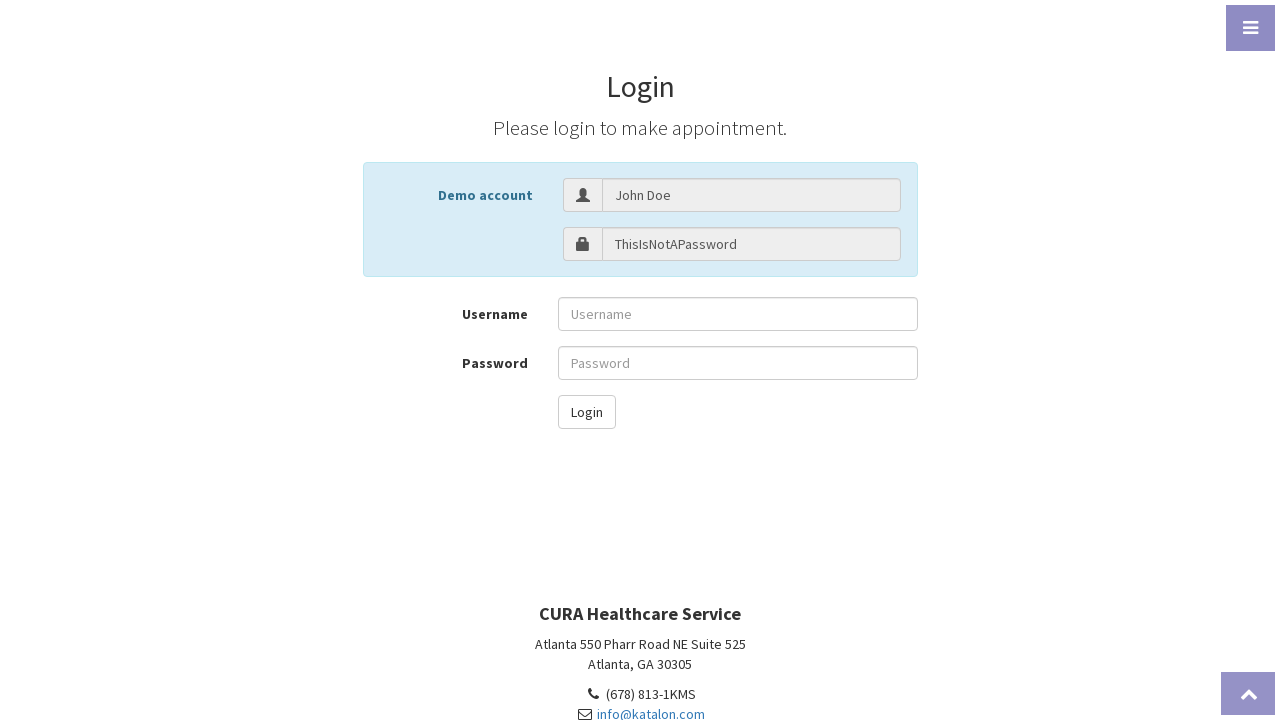

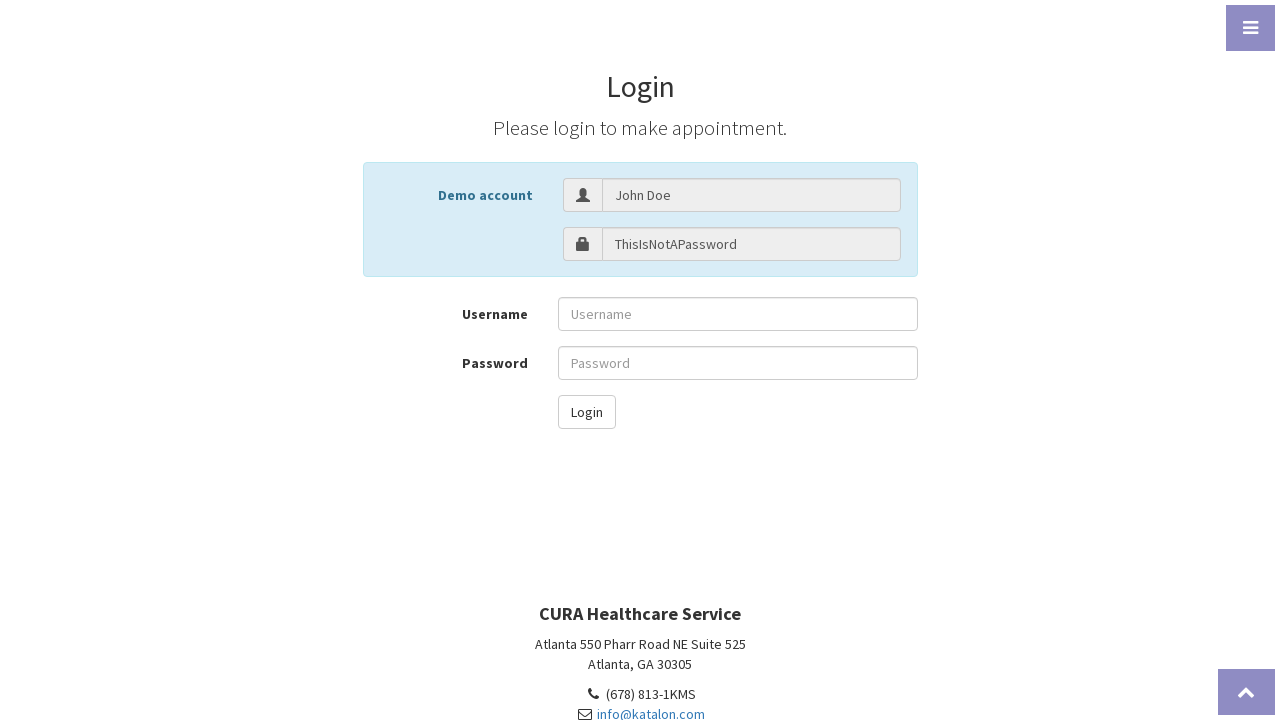